Tests dropdown menu by opening it and selecting an option

Starting URL: https://formy-project.herokuapp.com/dropdown

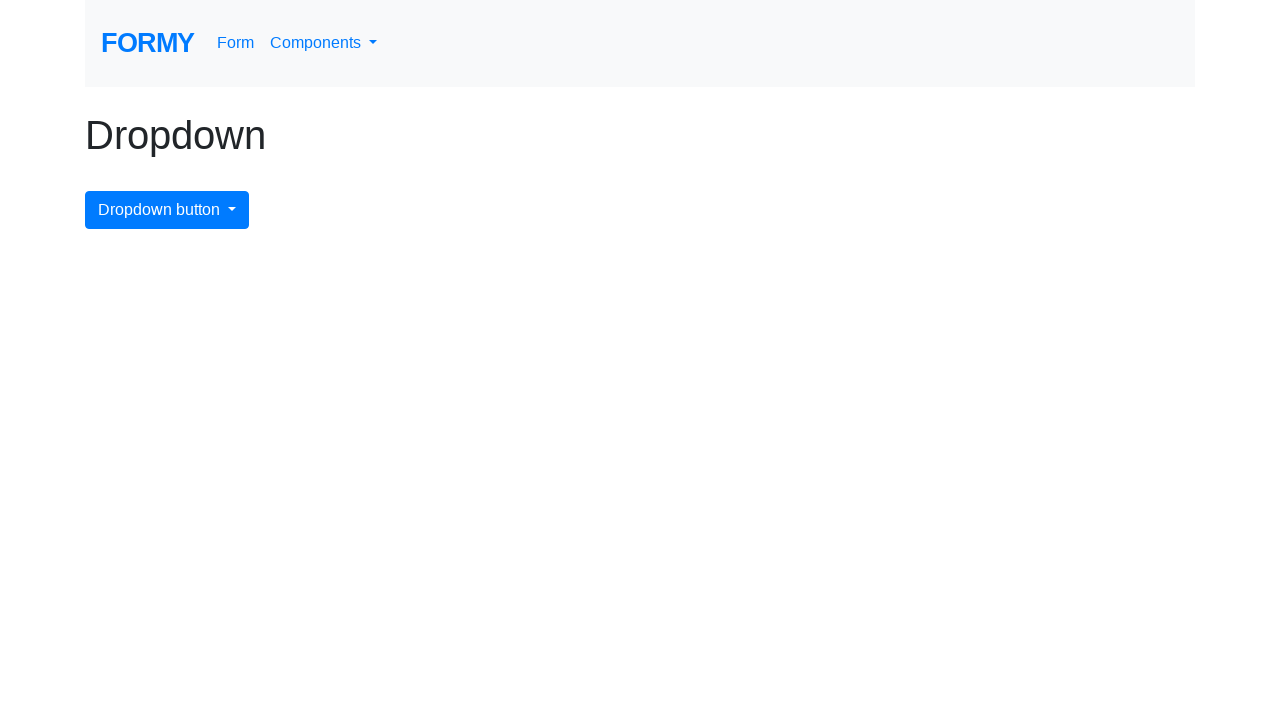

Clicked dropdown button to open menu at (167, 210) on #dropdownMenuButton
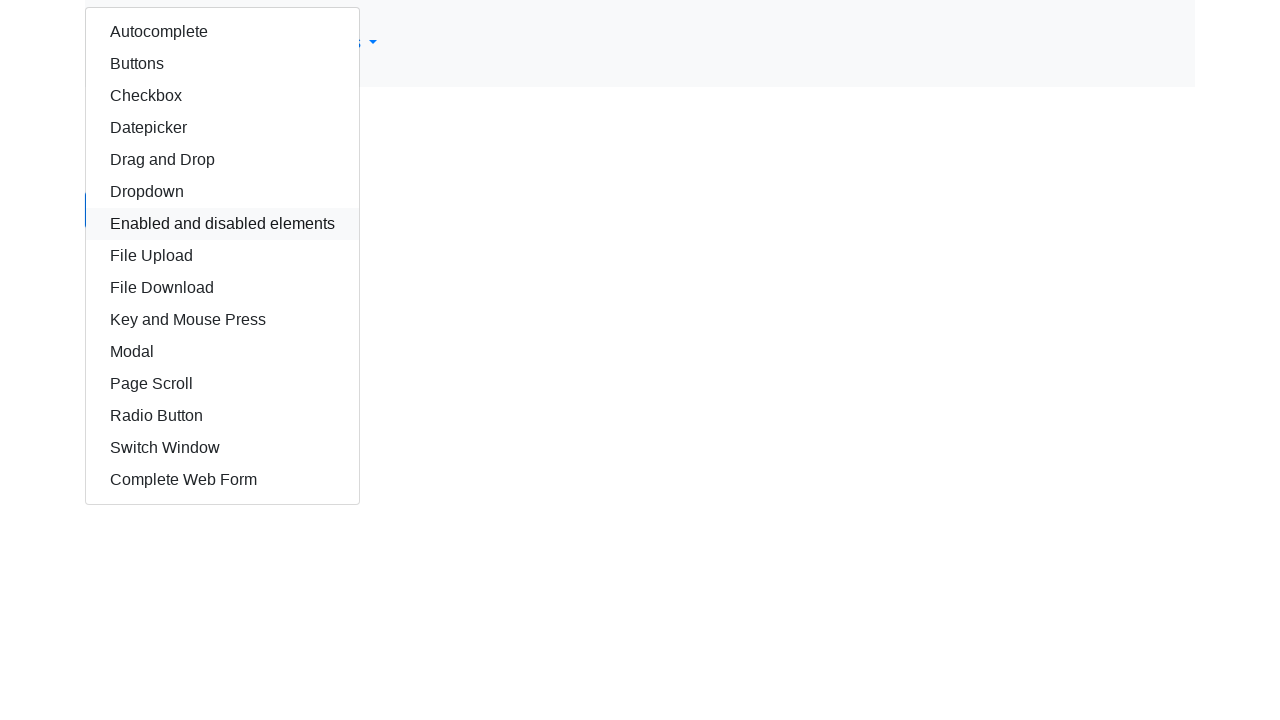

Clicked autocomplete option from dropdown menu at (222, 32) on #autocomplete
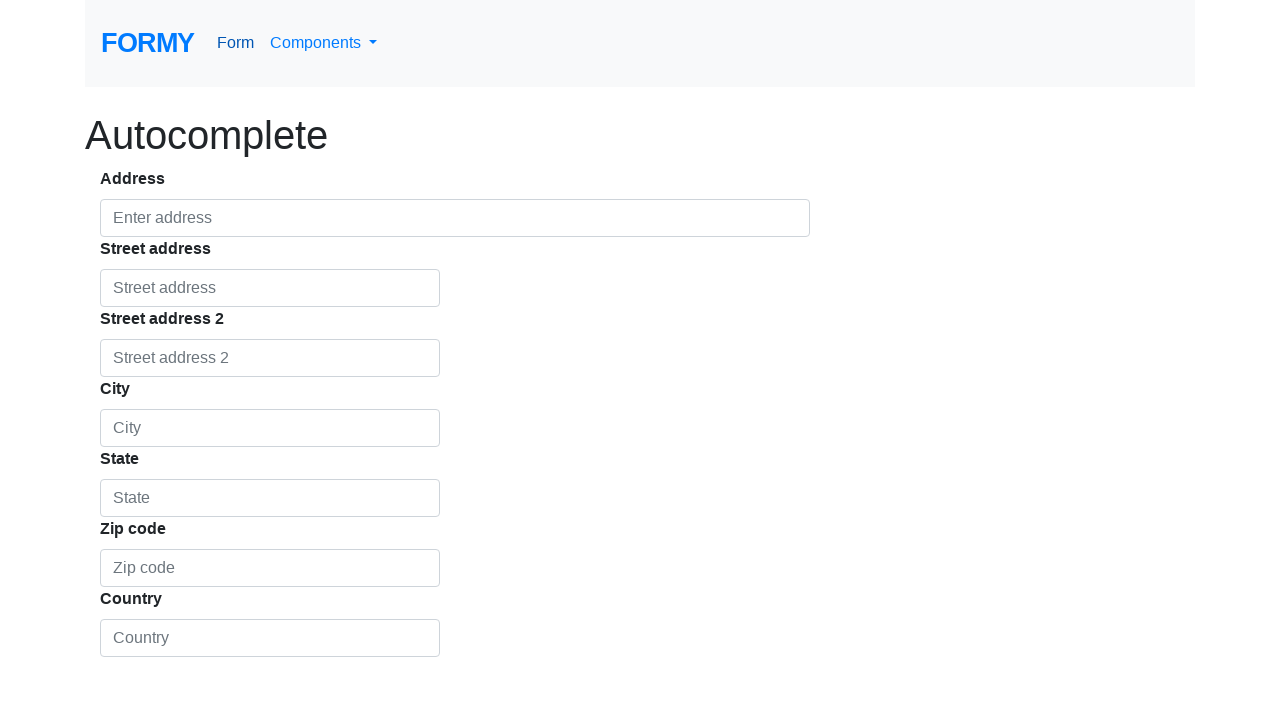

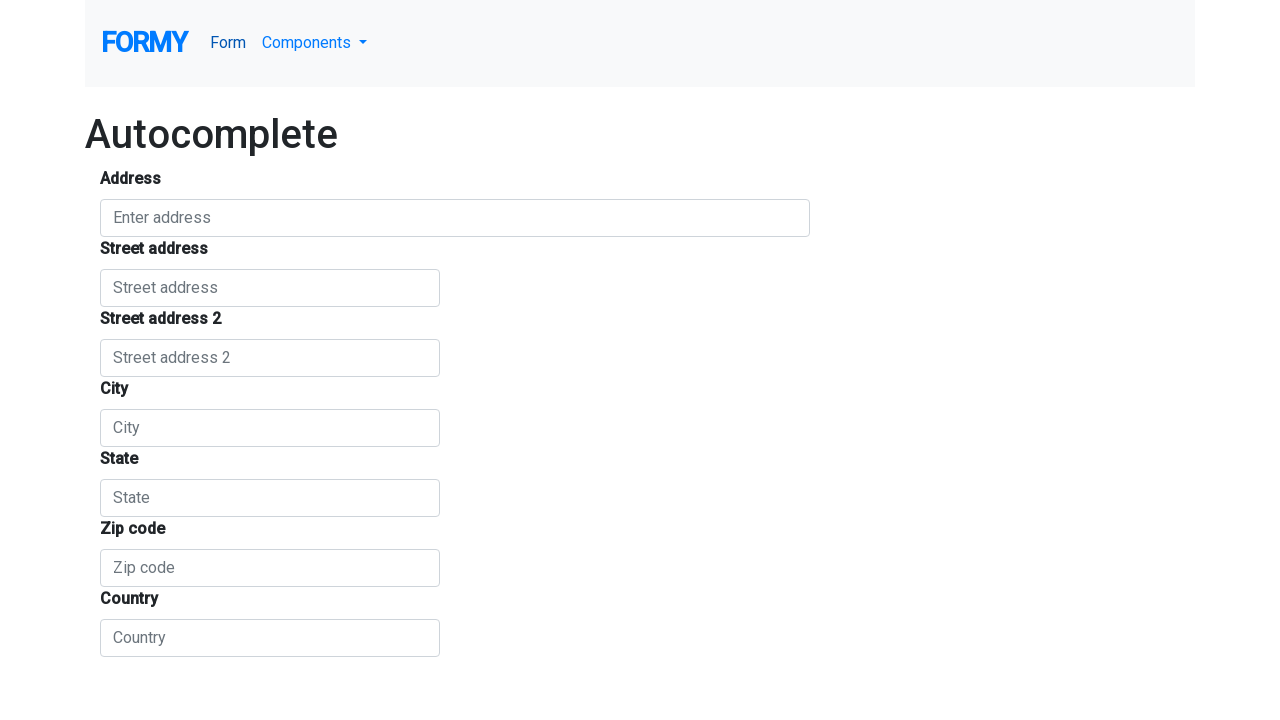